Tests various CSS selector patterns by locating different elements on a test page and interacting with the first input field

Starting URL: https://testeroprogramowania.github.io/selenium/basics.html

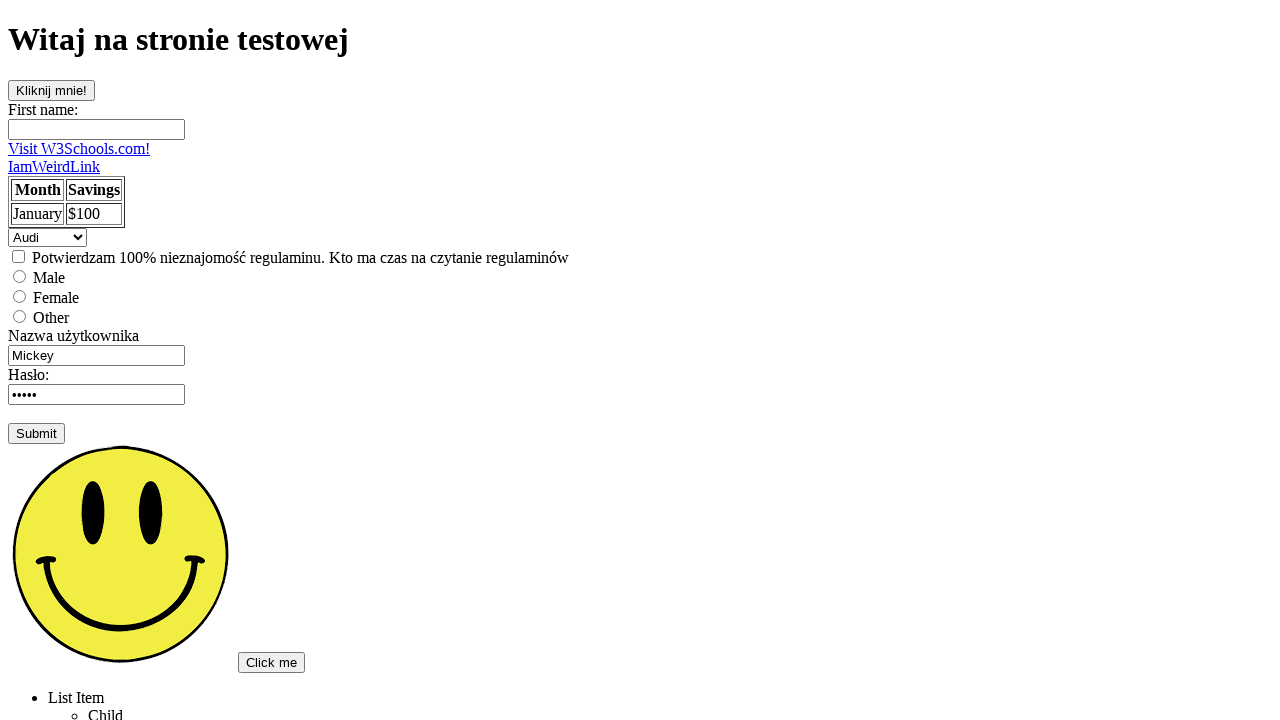

Navigated to test page for CSS selector patterns
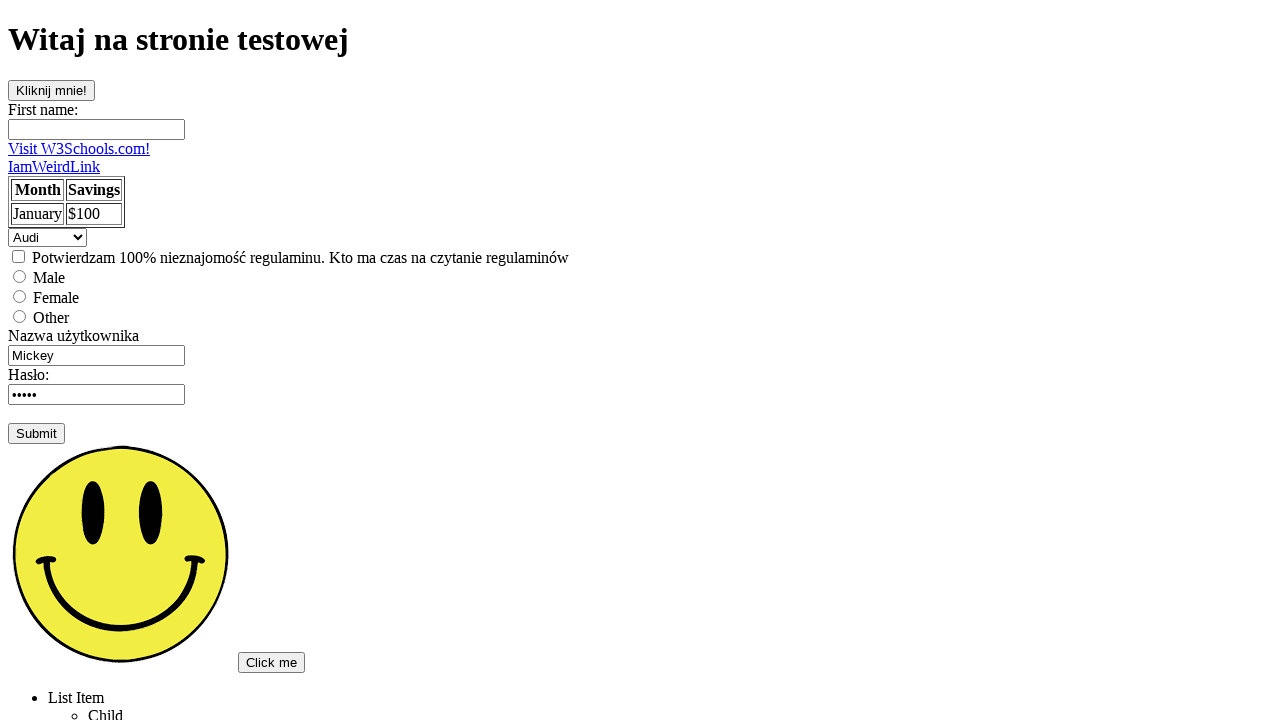

Located element by ID selector '#clickOnMe'
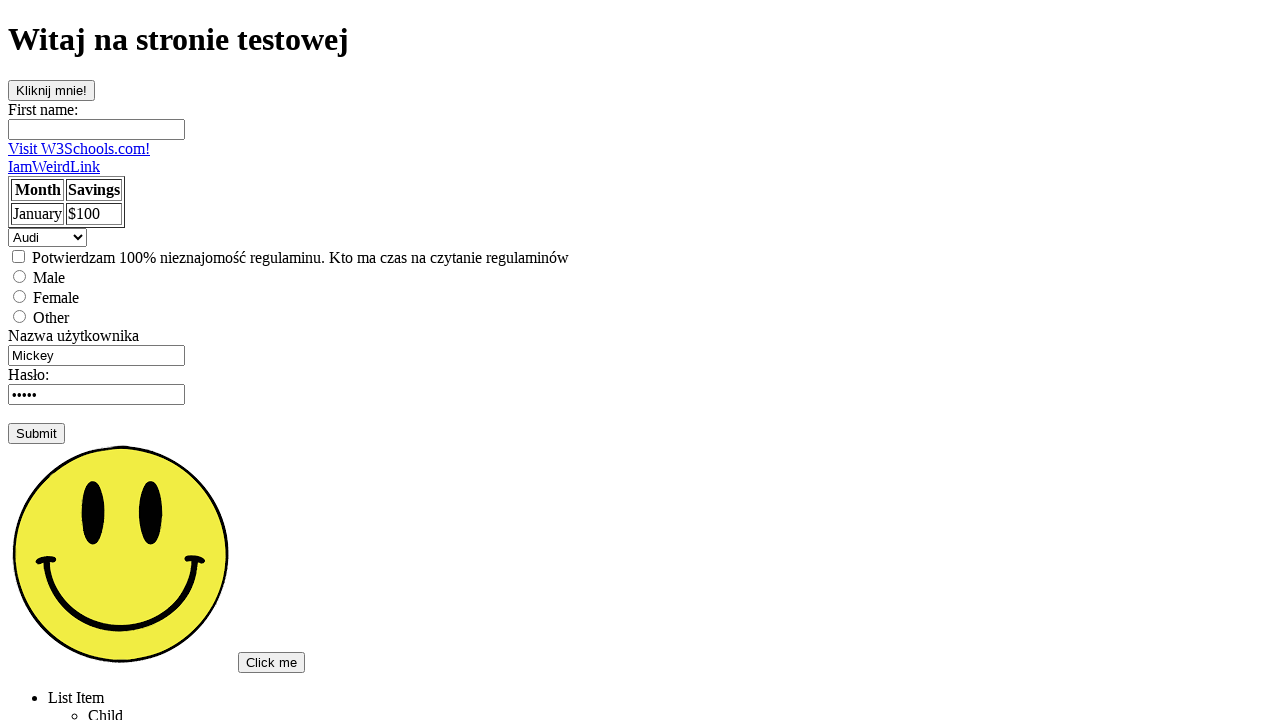

Located element by name attribute 'fname'
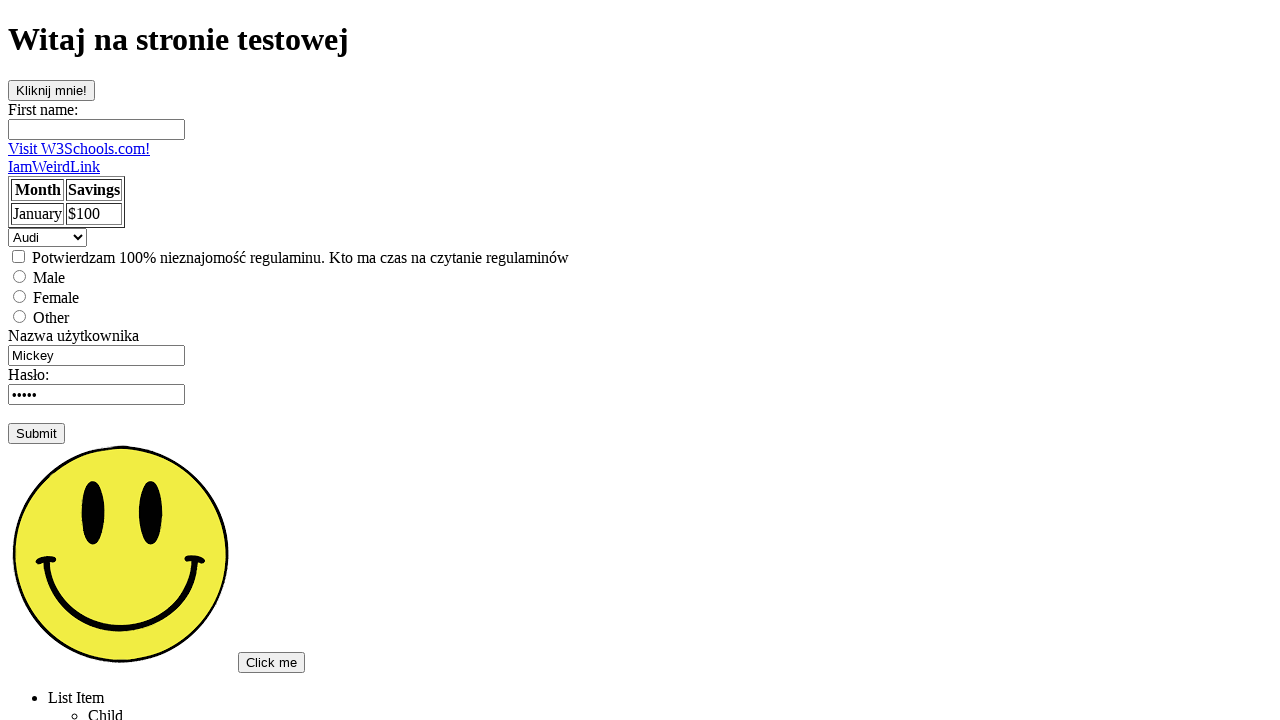

Located element by class selector '.topSecret'
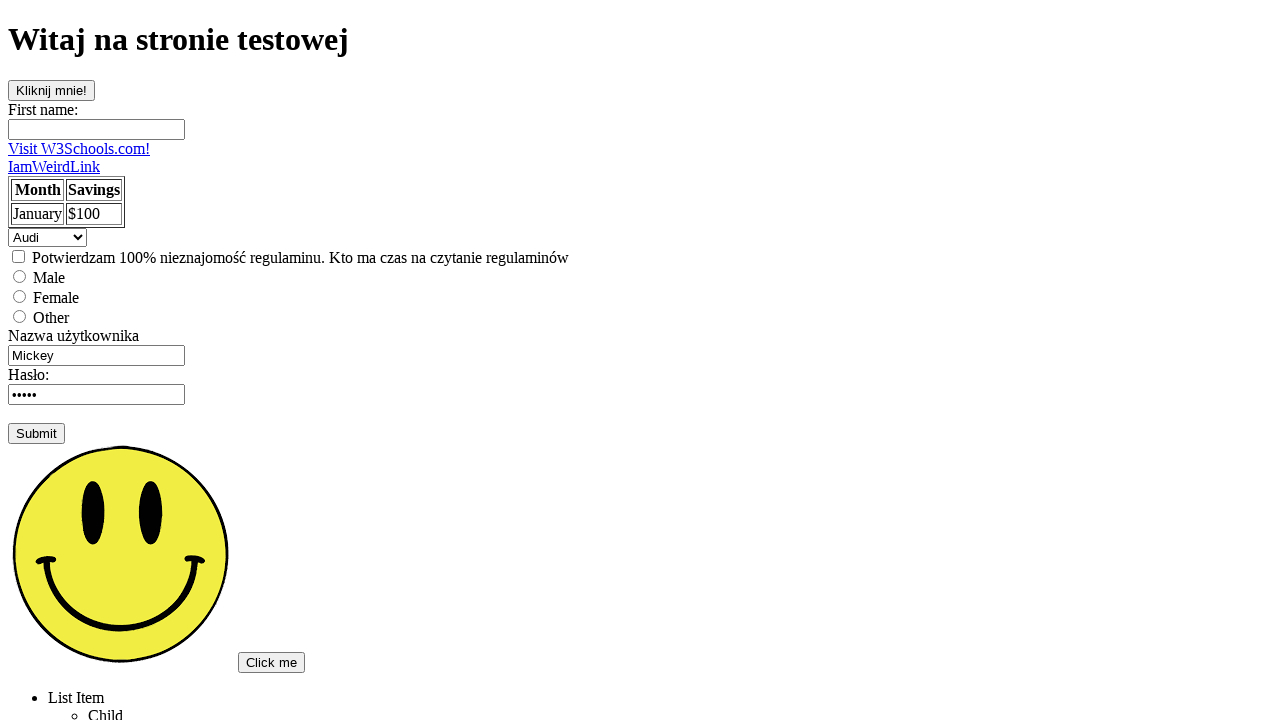

Filled first input field with 'Pierwszy1' on input
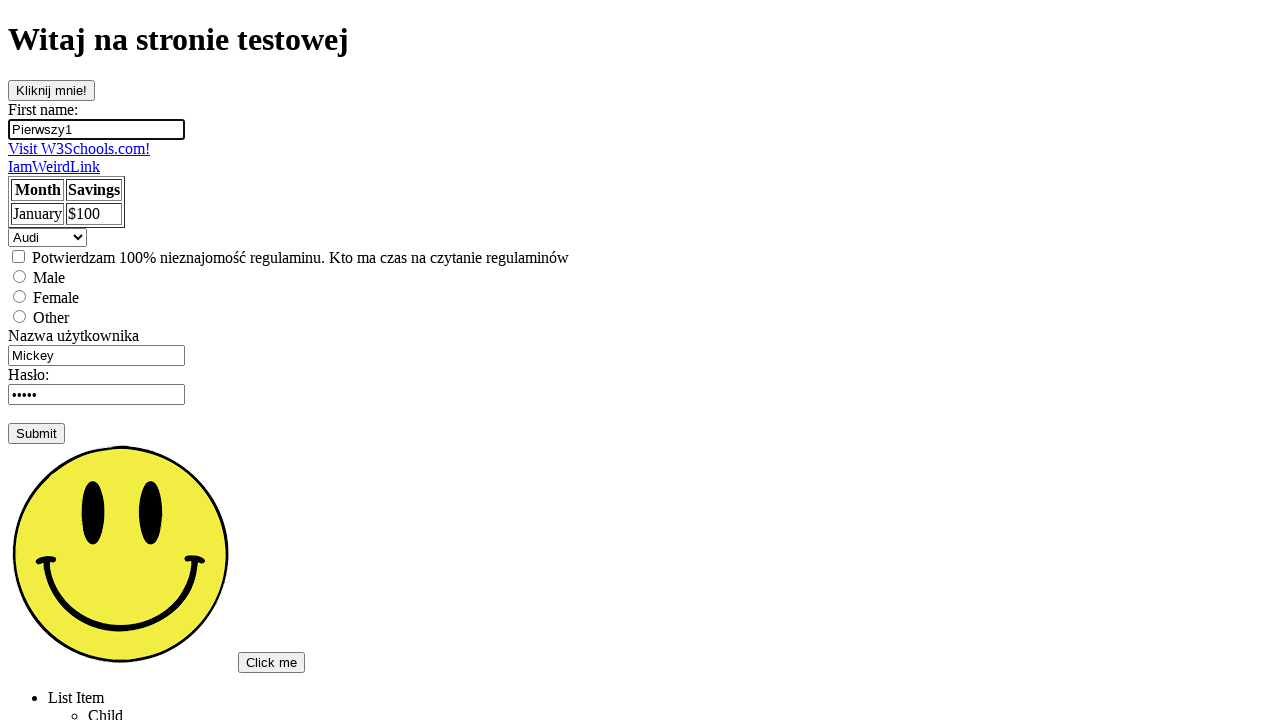

Located element by CSS selector using name attribute
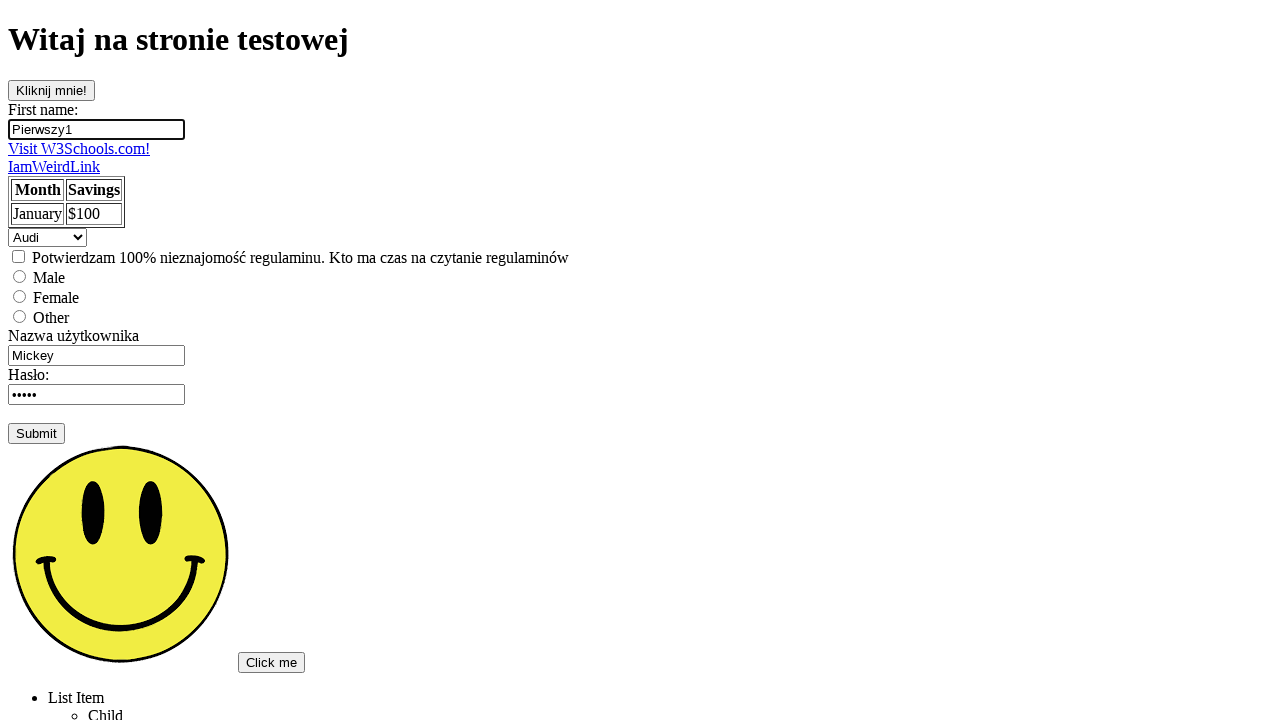

Located all elements on the page
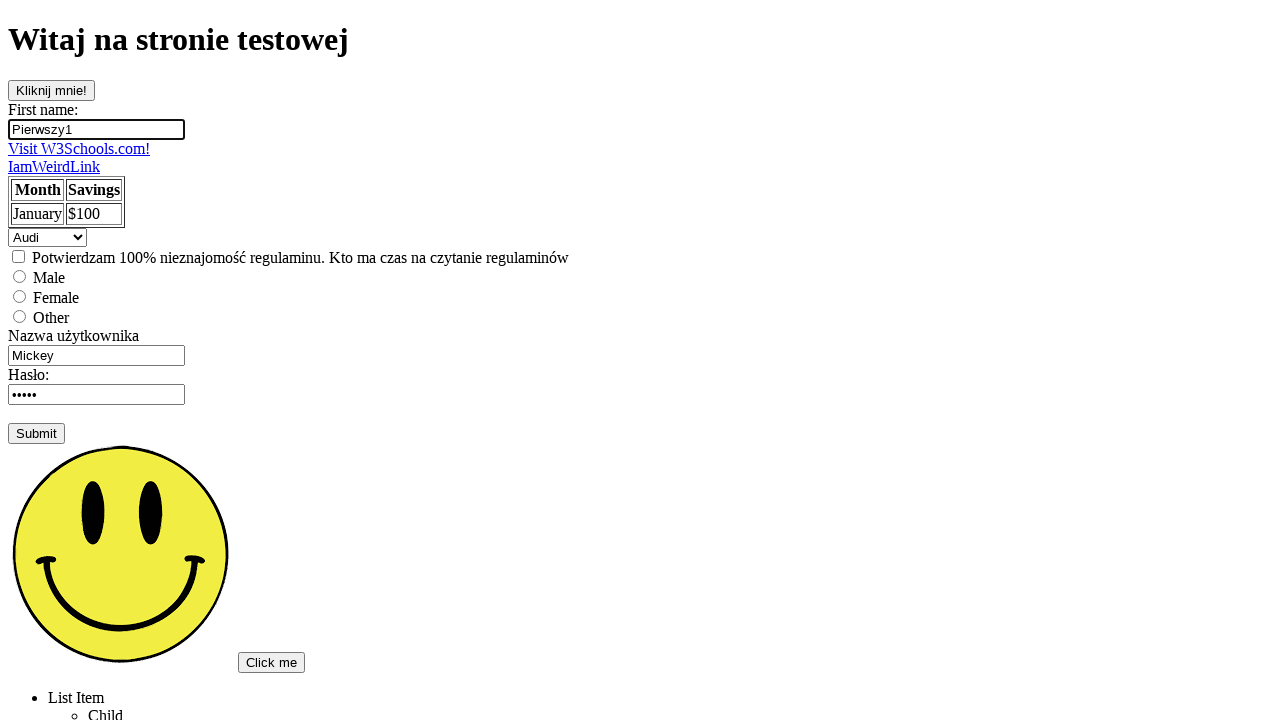

Located nested ul elements within div
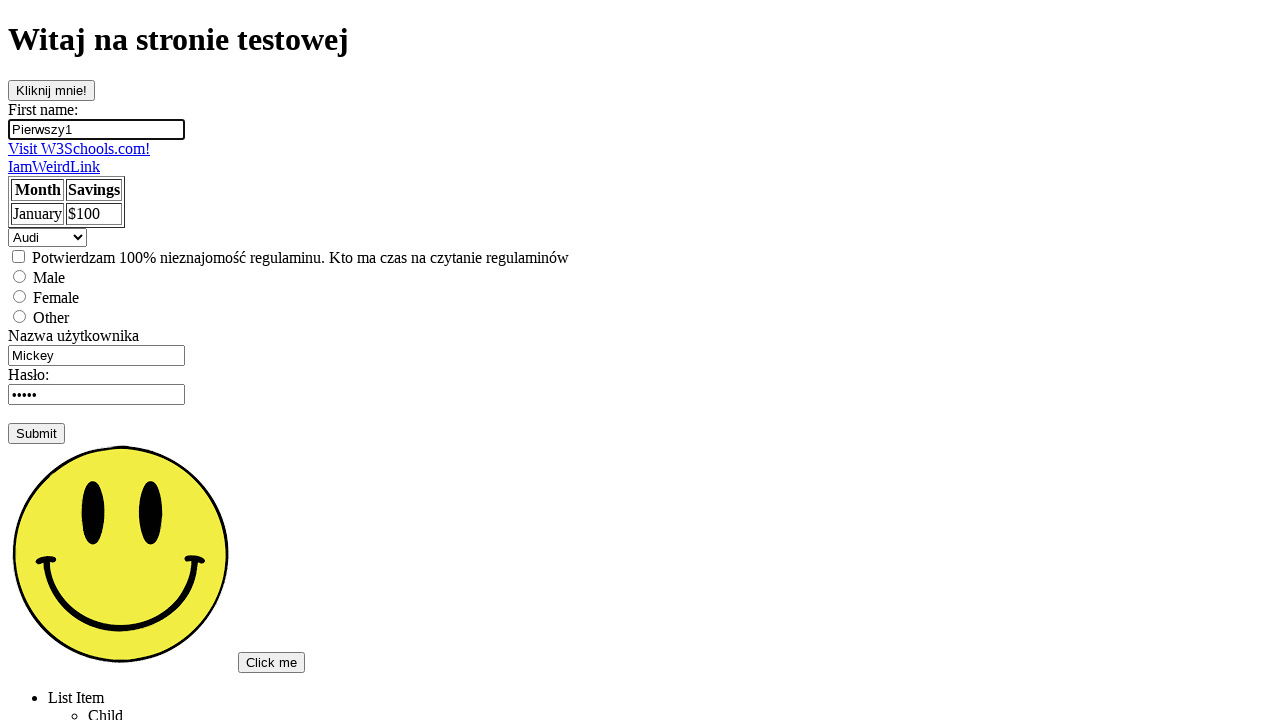

Located tr elements within table
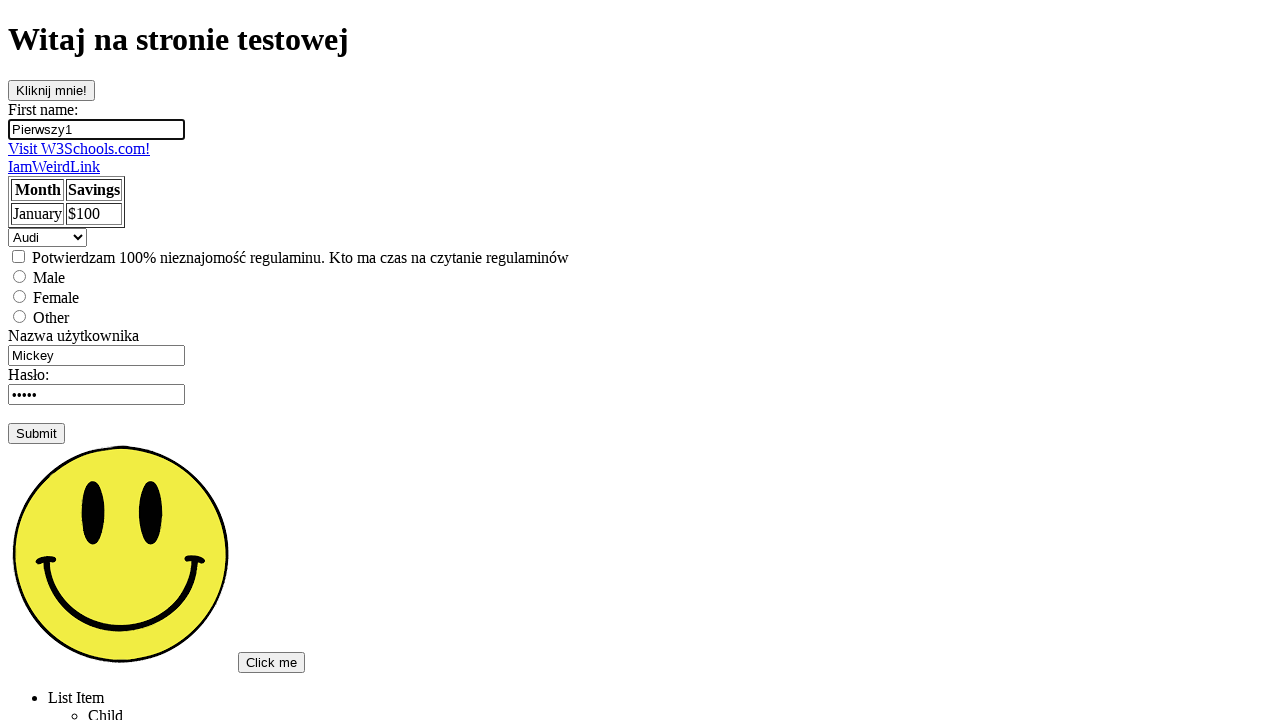

Located tr elements within tbody
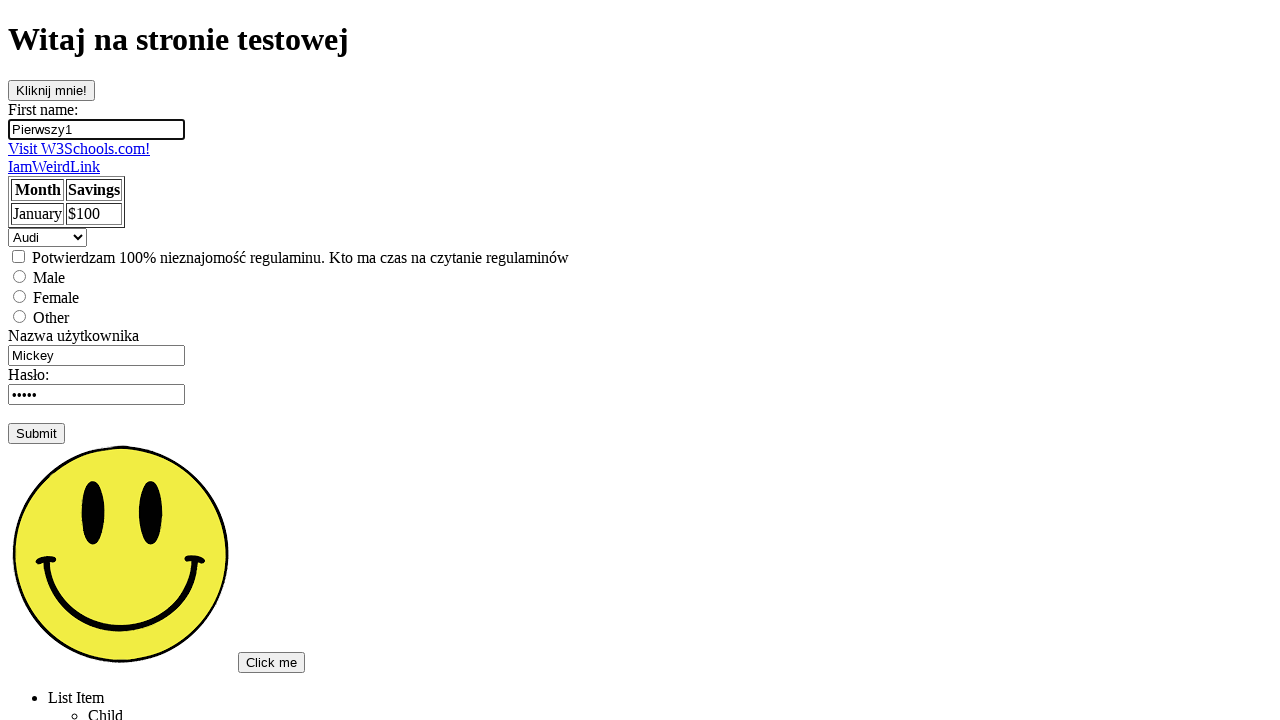

Located direct child ul elements of div
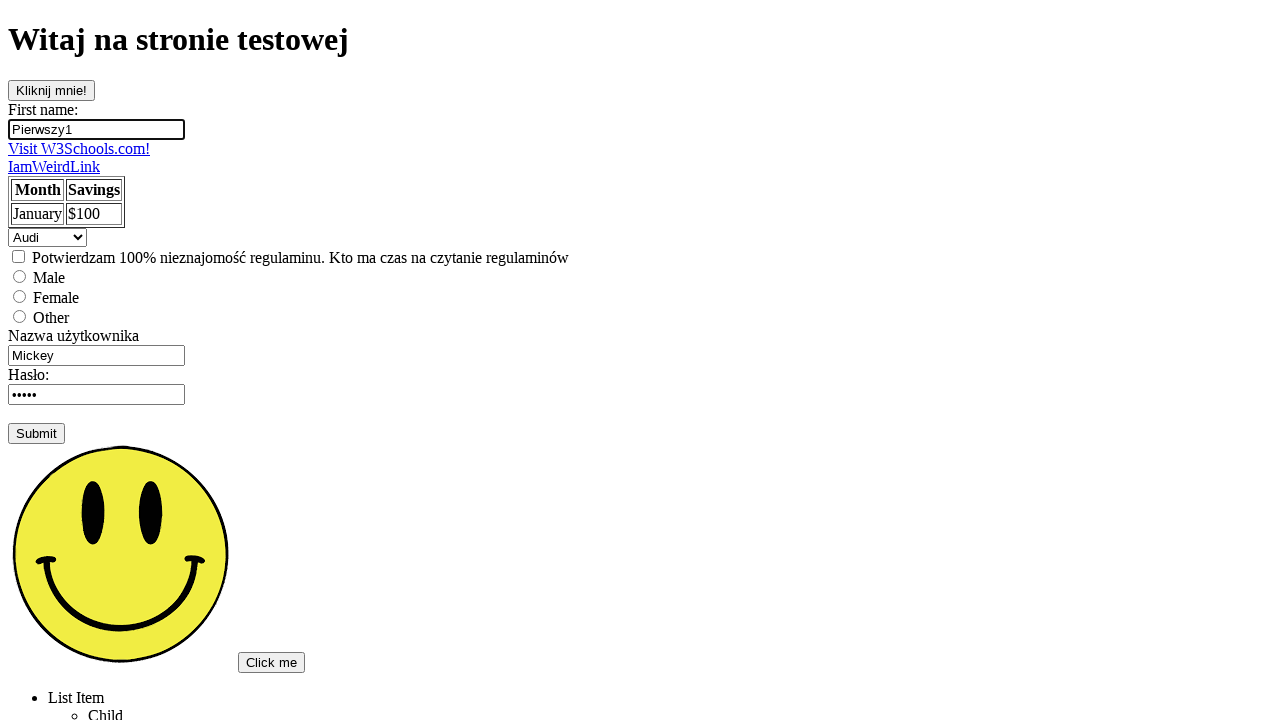

Located direct child tr elements of tbody
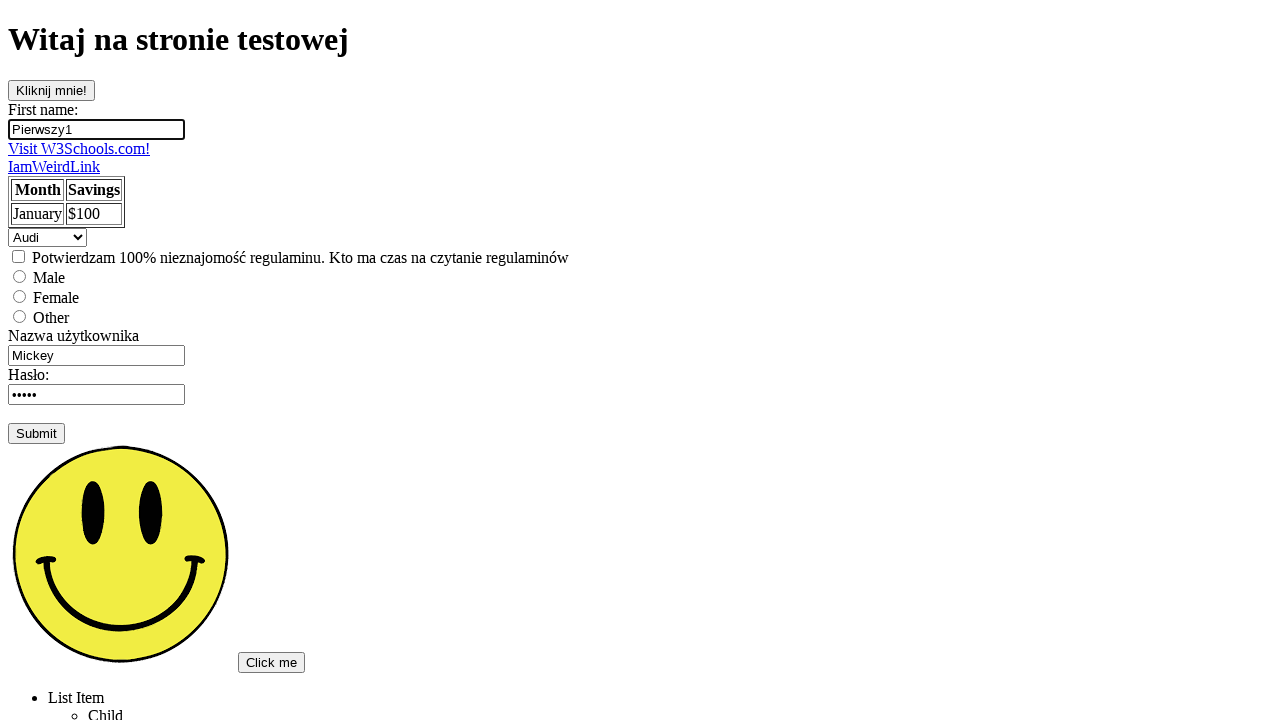

Located adjacent sibling form element following label
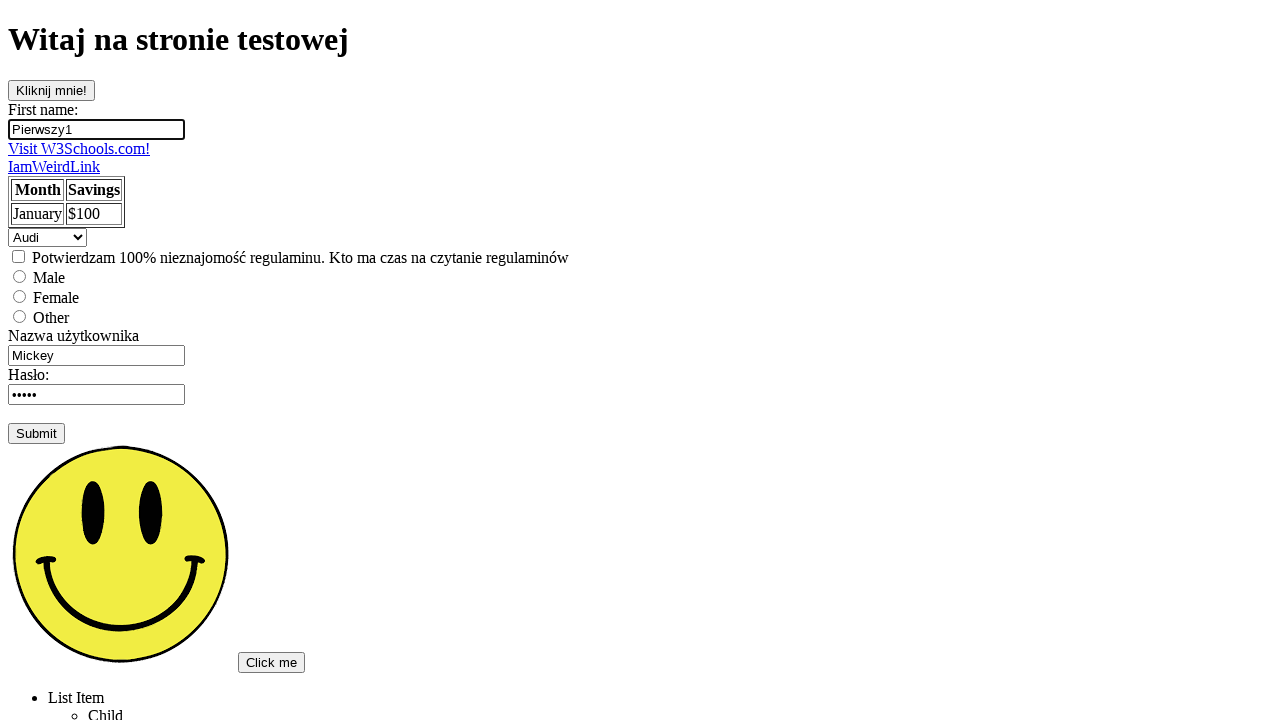

Located general sibling form elements following label
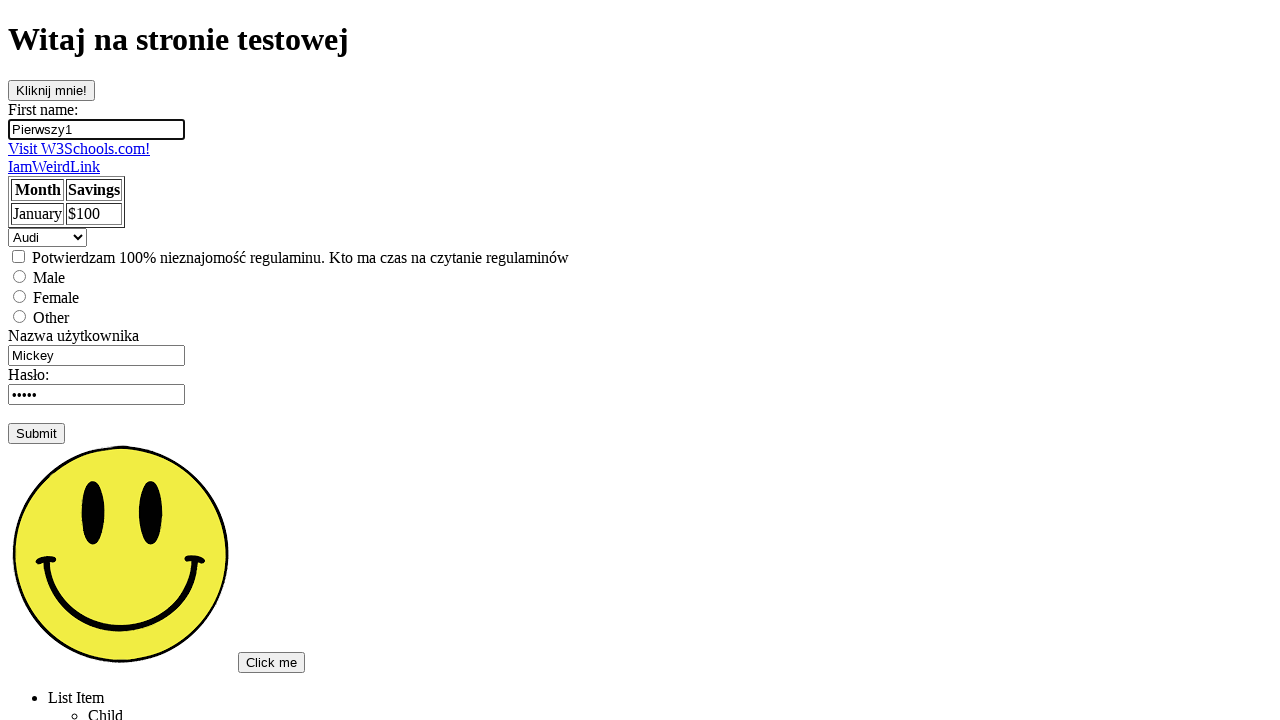

Located input element with name attribute 'fname'
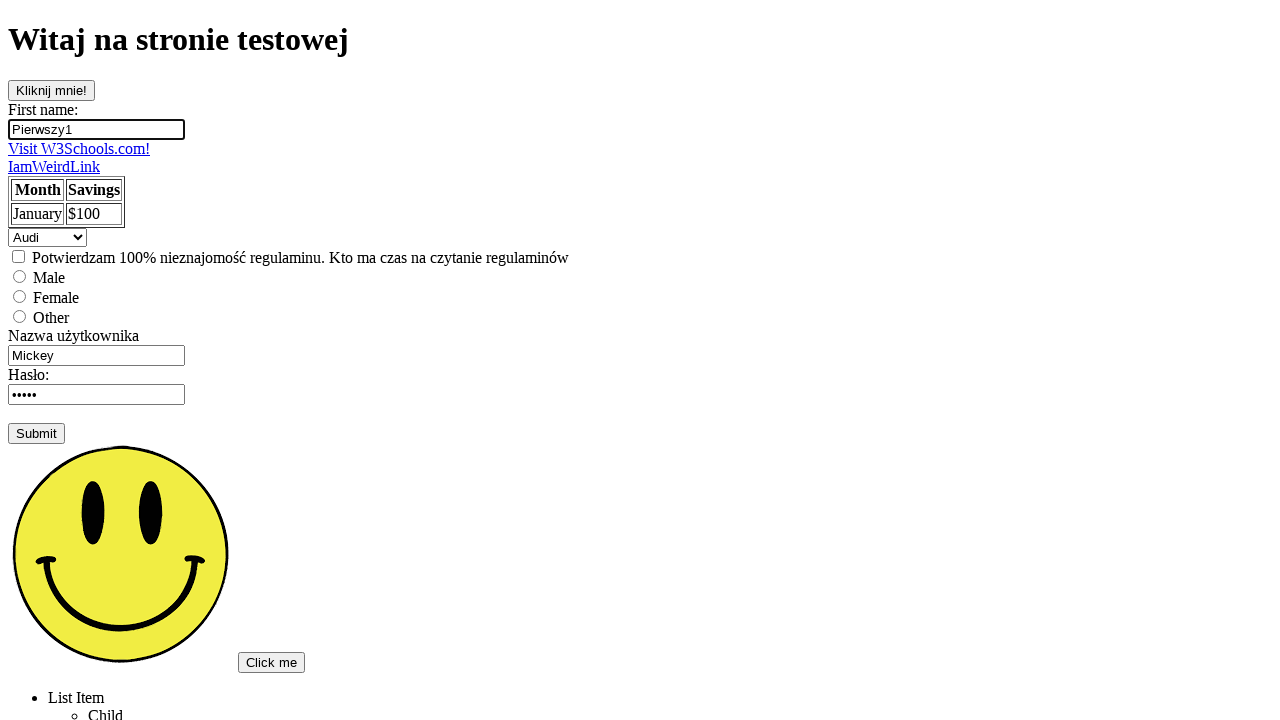

Located elements with name attribute containing 'name'
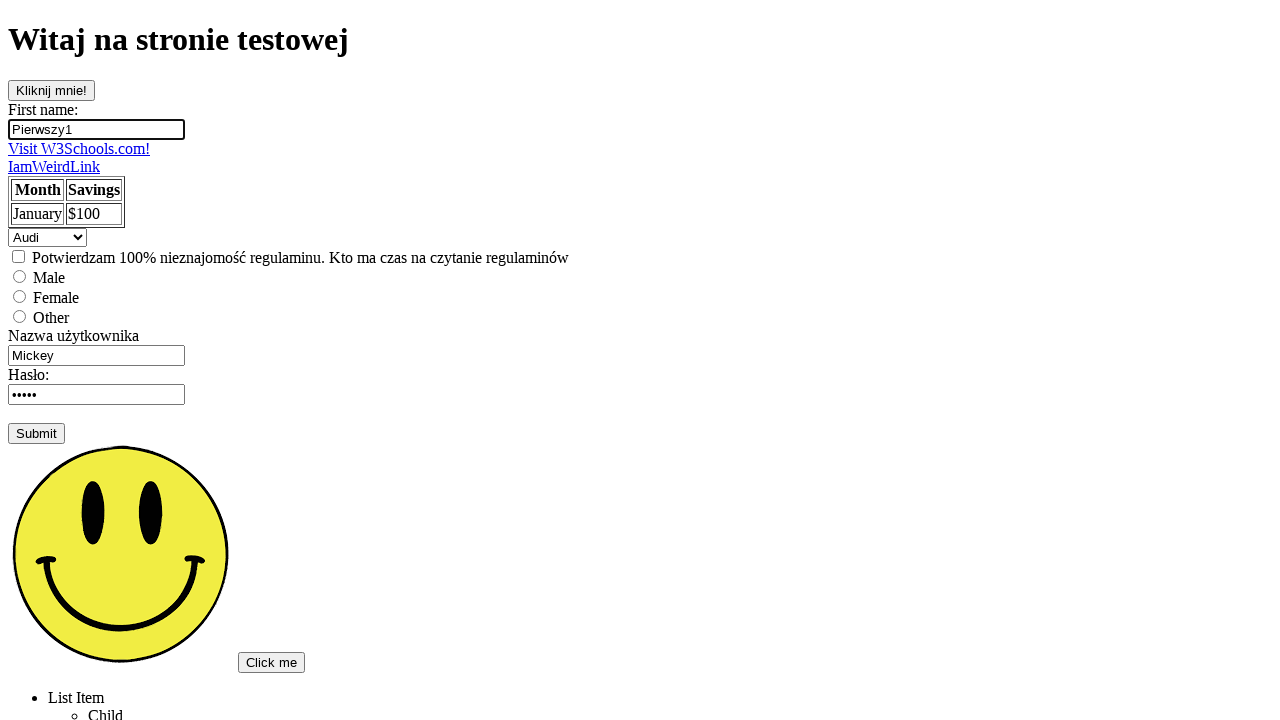

Located elements with name attribute starting with 'f'
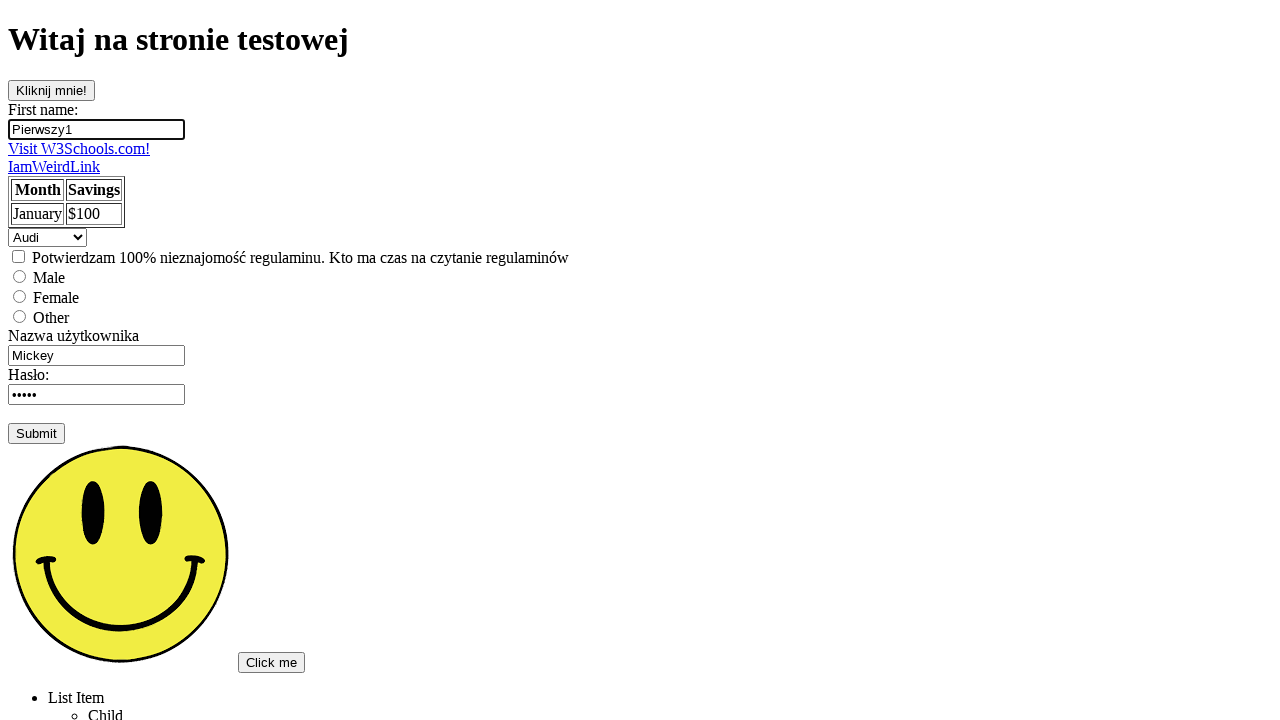

Located elements with name attribute ending with 'ame'
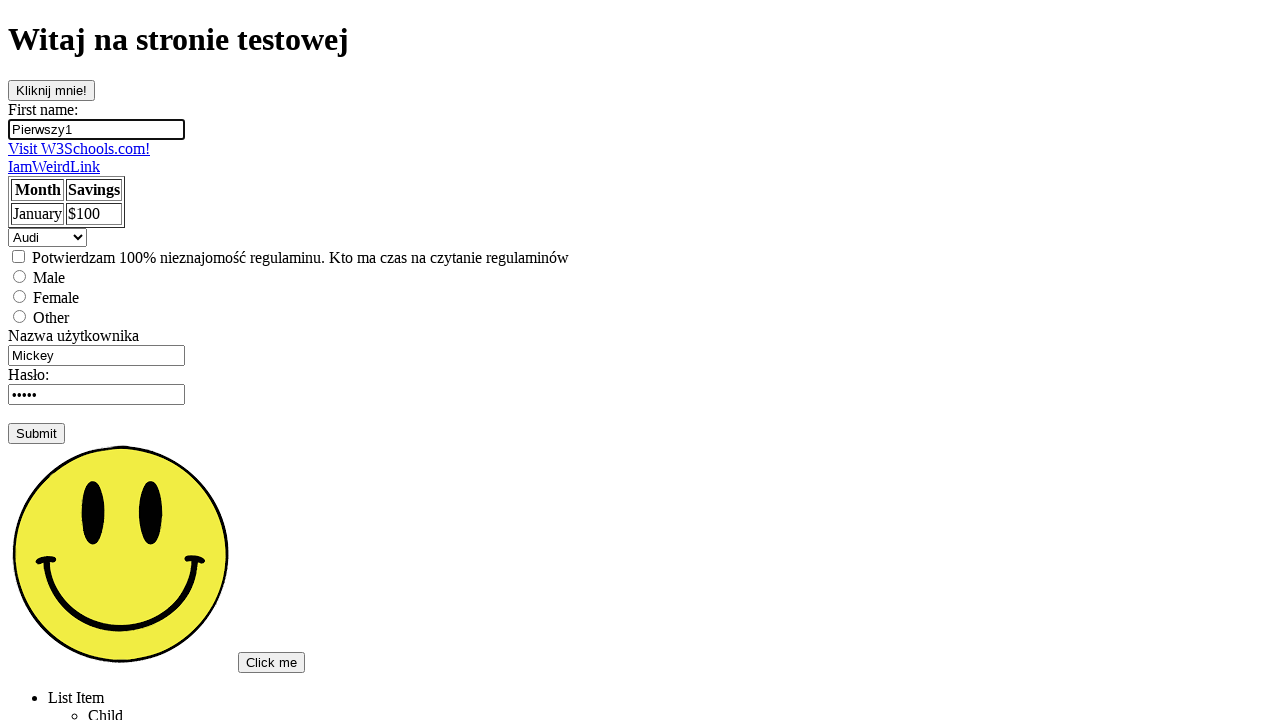

Located first child li element
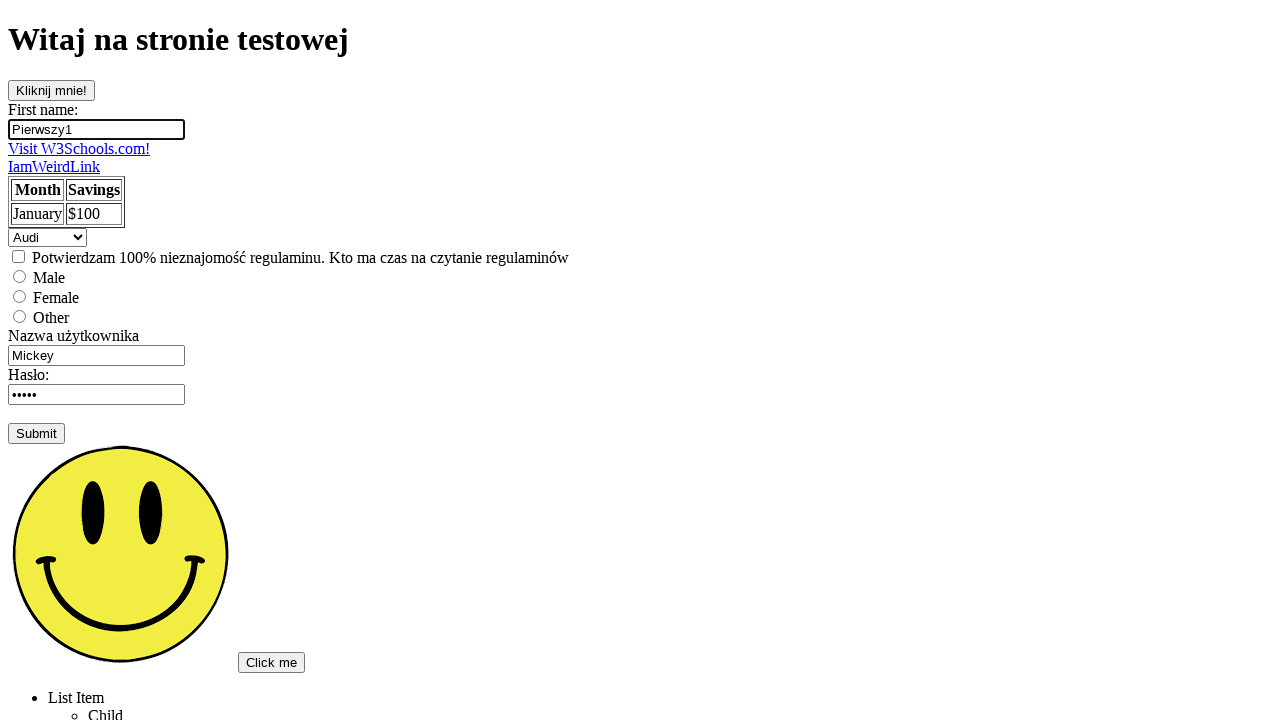

Located last child li element
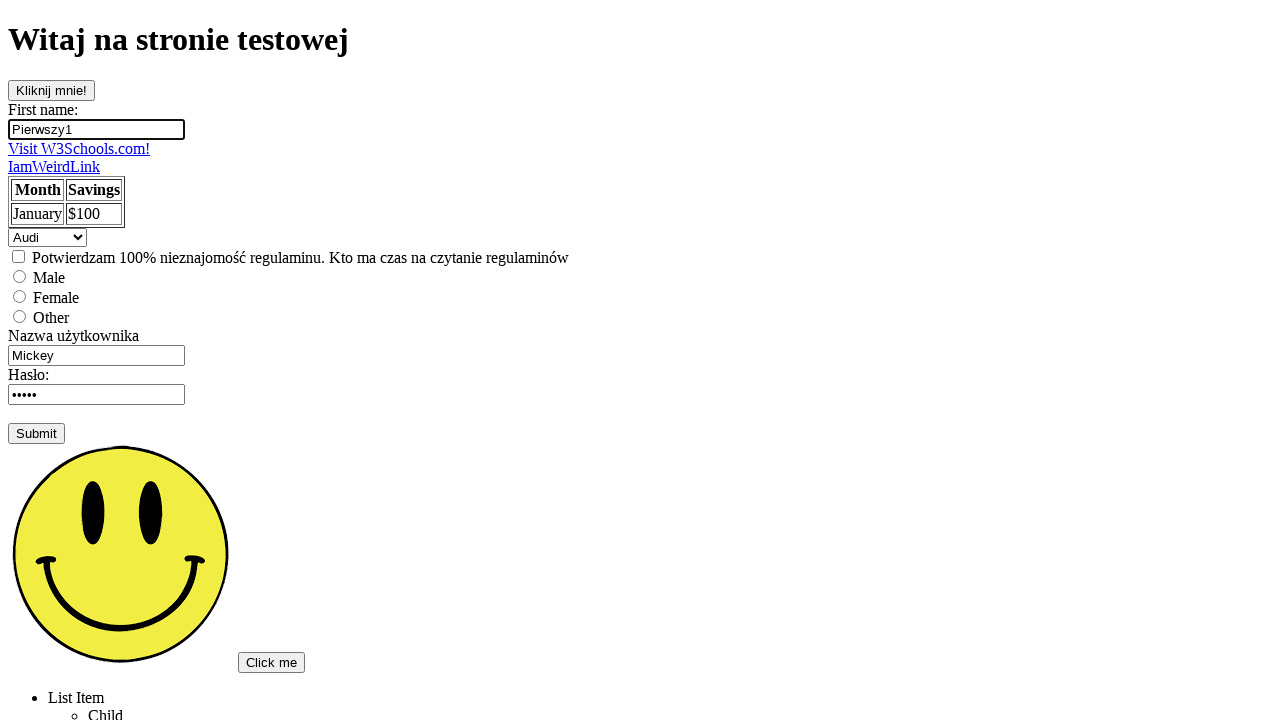

Located 3rd child li element
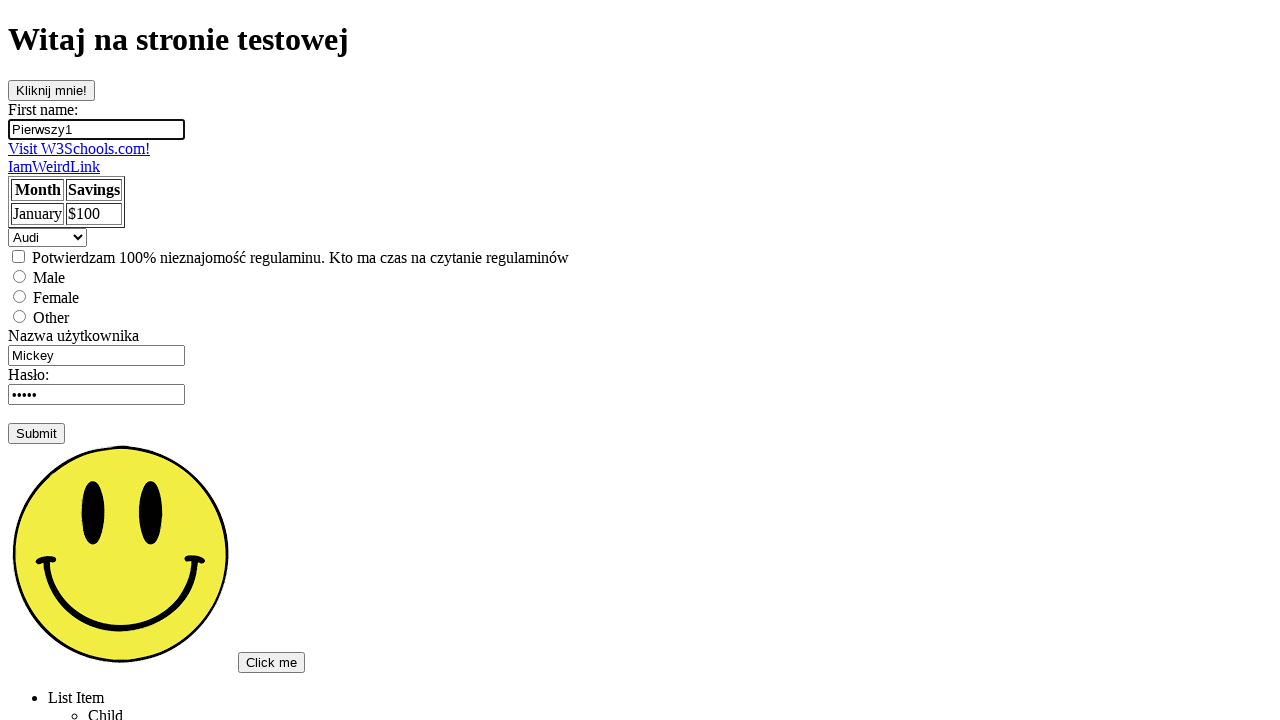

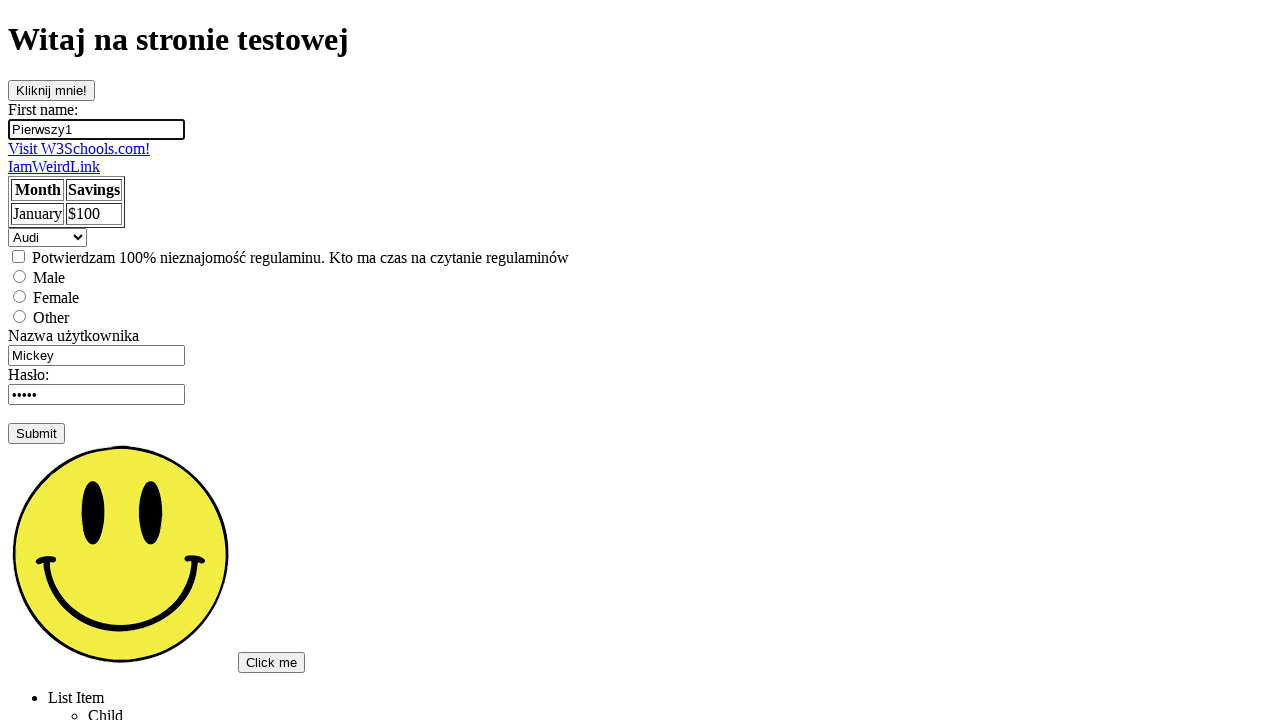